Tests dynamic controls on a demo page by clicking the Remove button to verify an element disappears, then clicking Enable to verify a text input becomes enabled.

Starting URL: https://the-internet.herokuapp.com/dynamic_controls

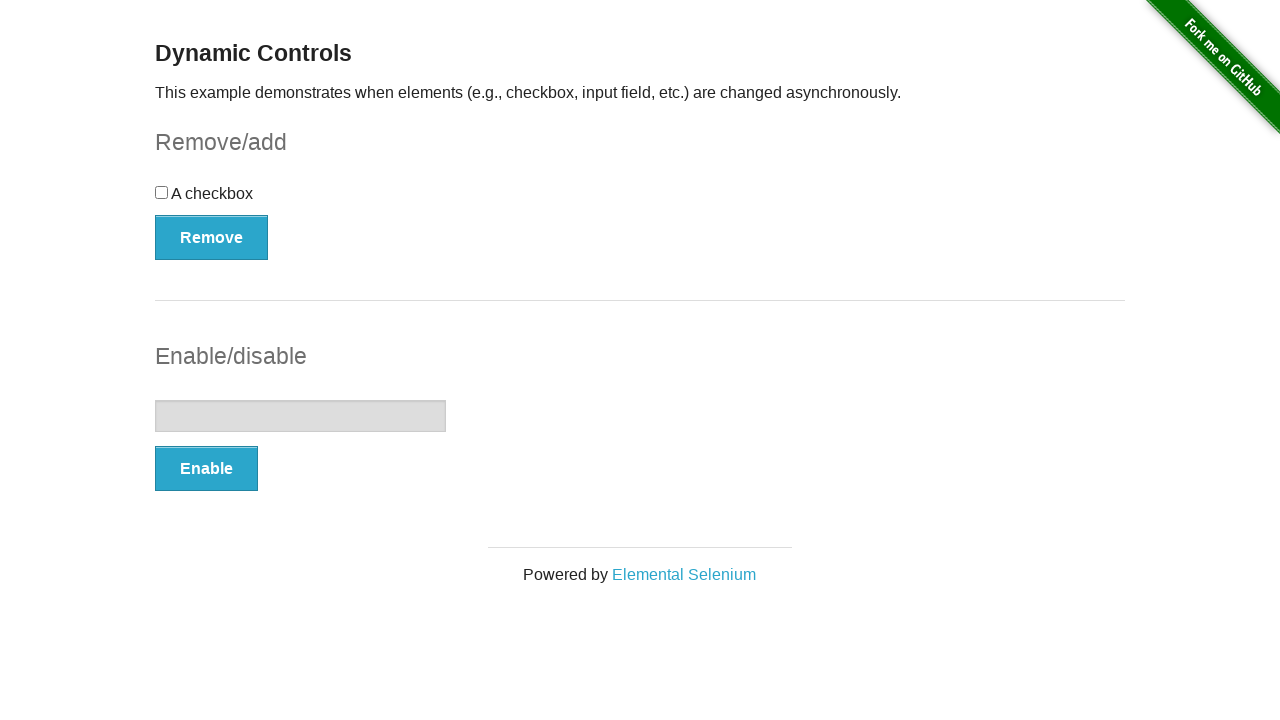

Clicked the Remove button to delete the element at (212, 237) on xpath=//button[text()='Remove']
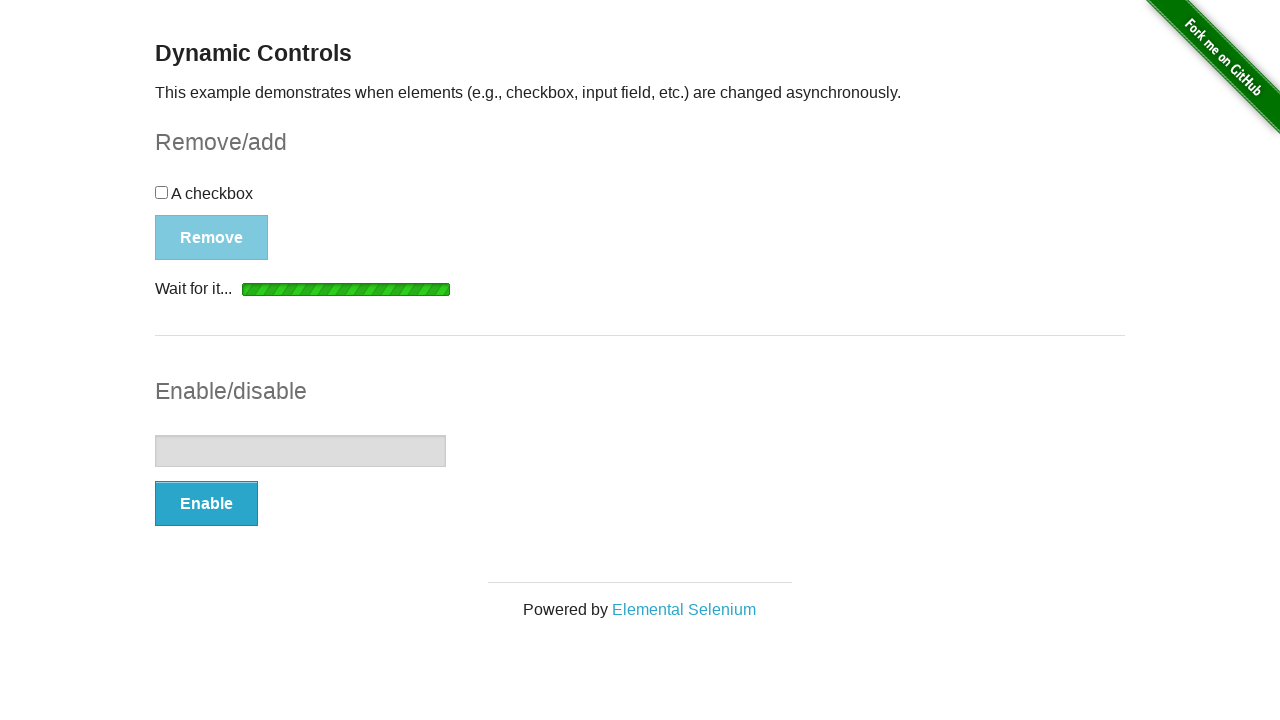

Waited for the message element to become visible
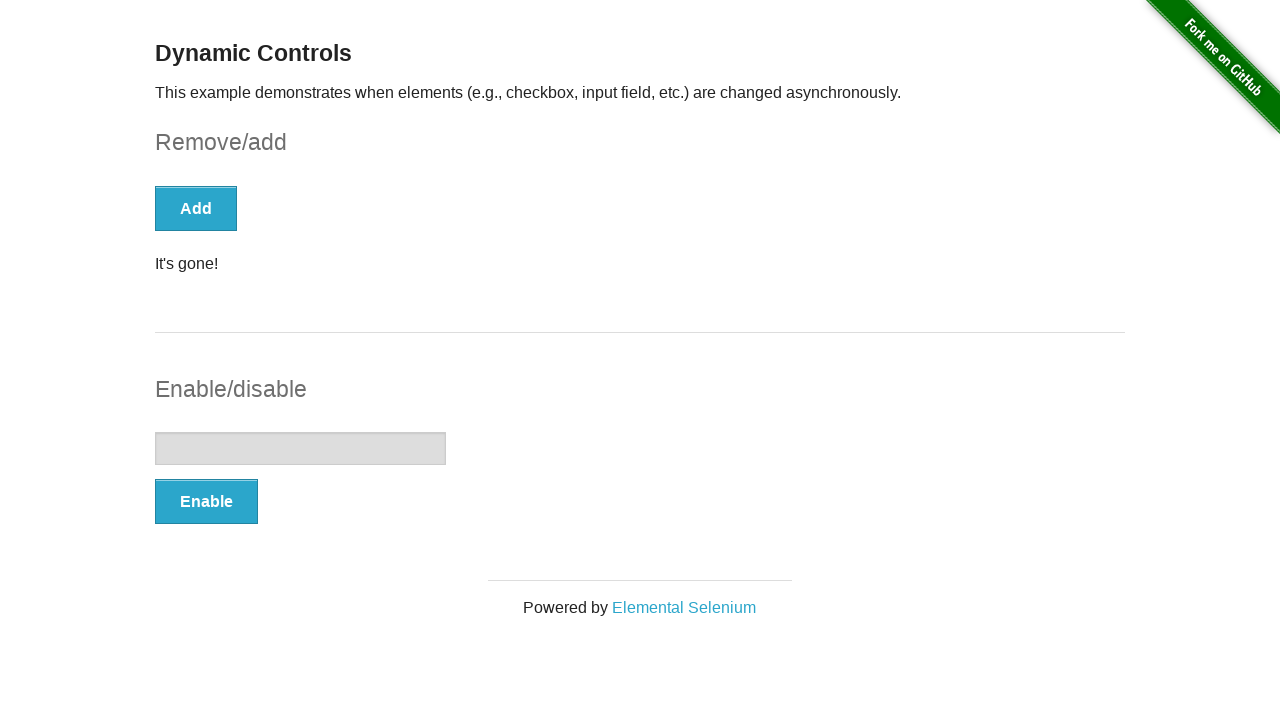

Retrieved the message text content
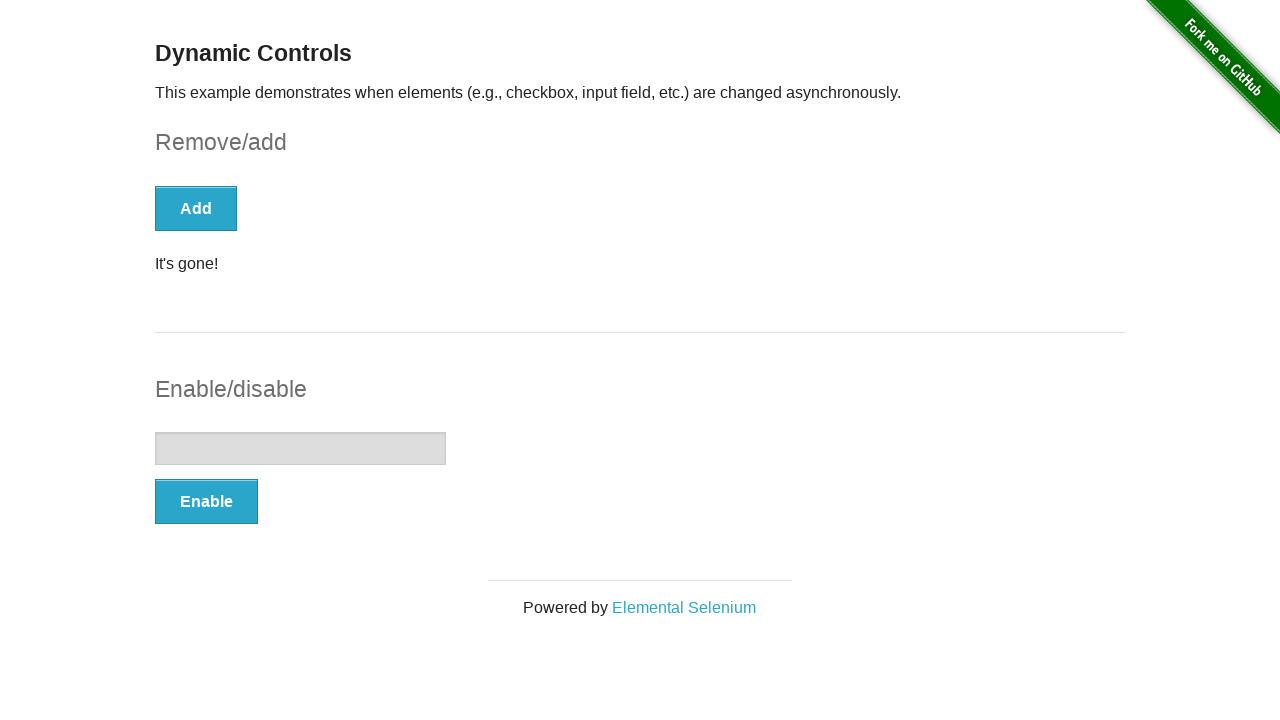

Verified that the message displays 'It's gone!'
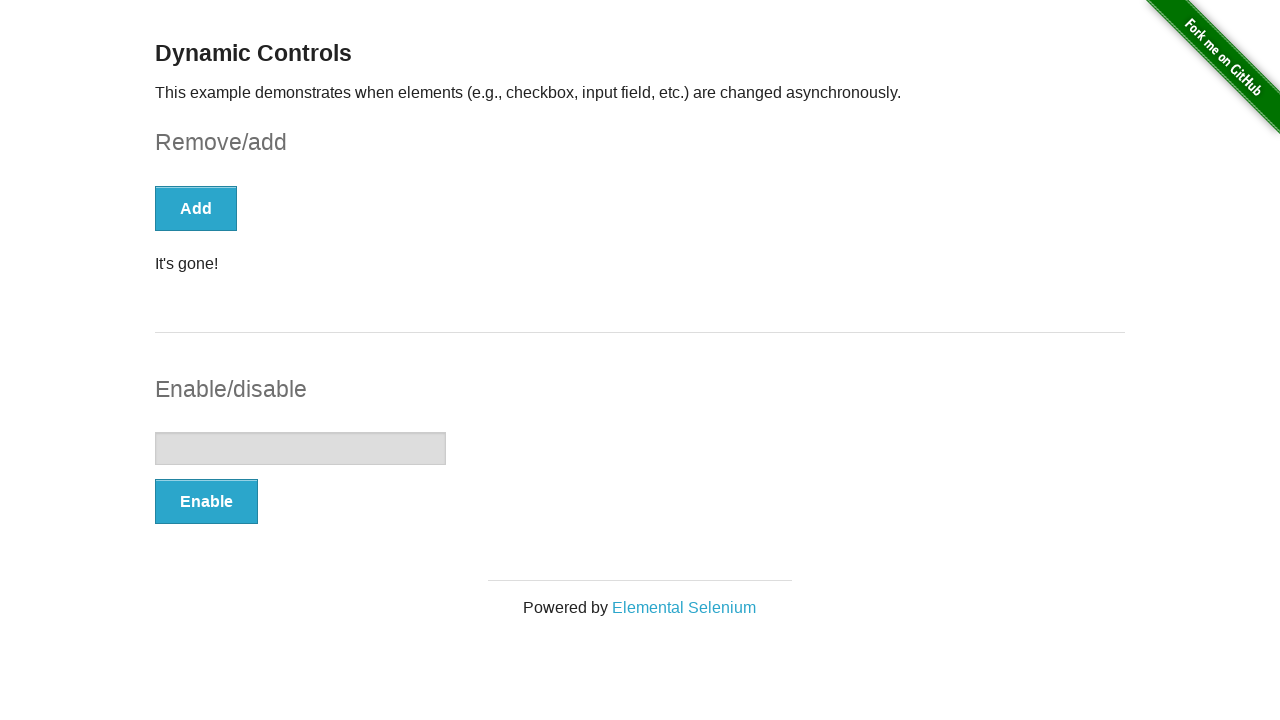

Located the text input element
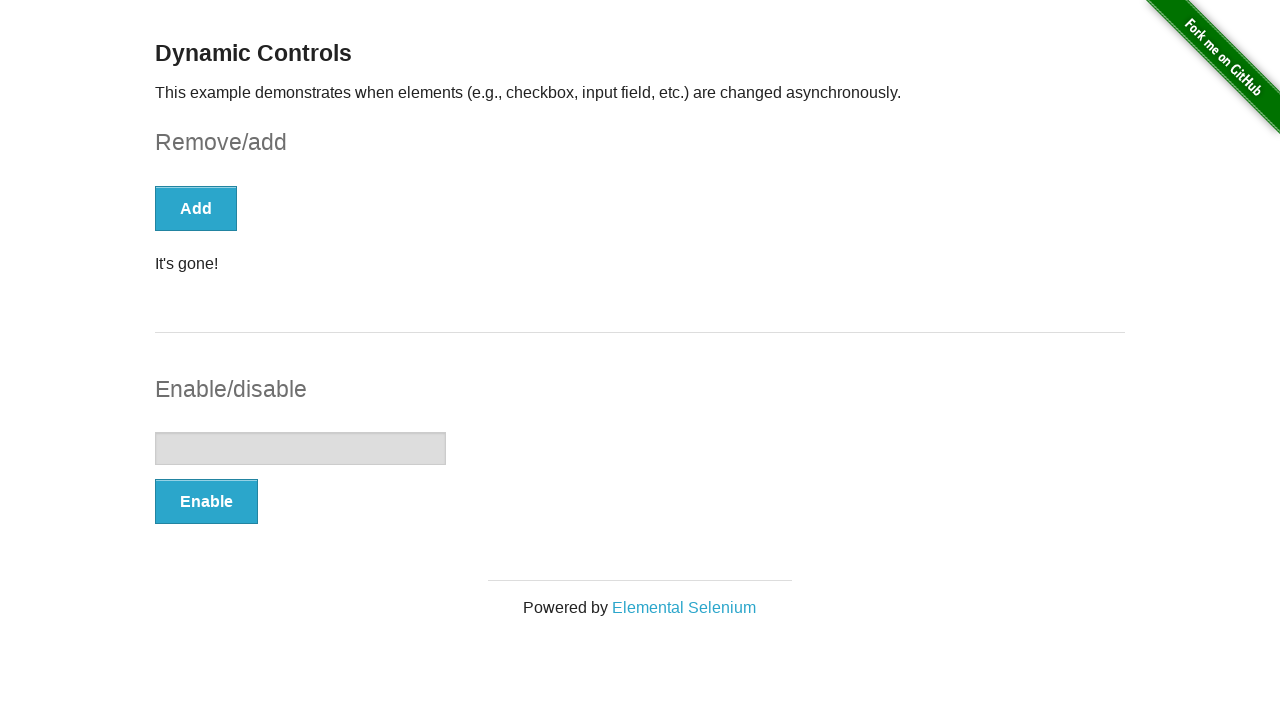

Verified that the text input is disabled initially
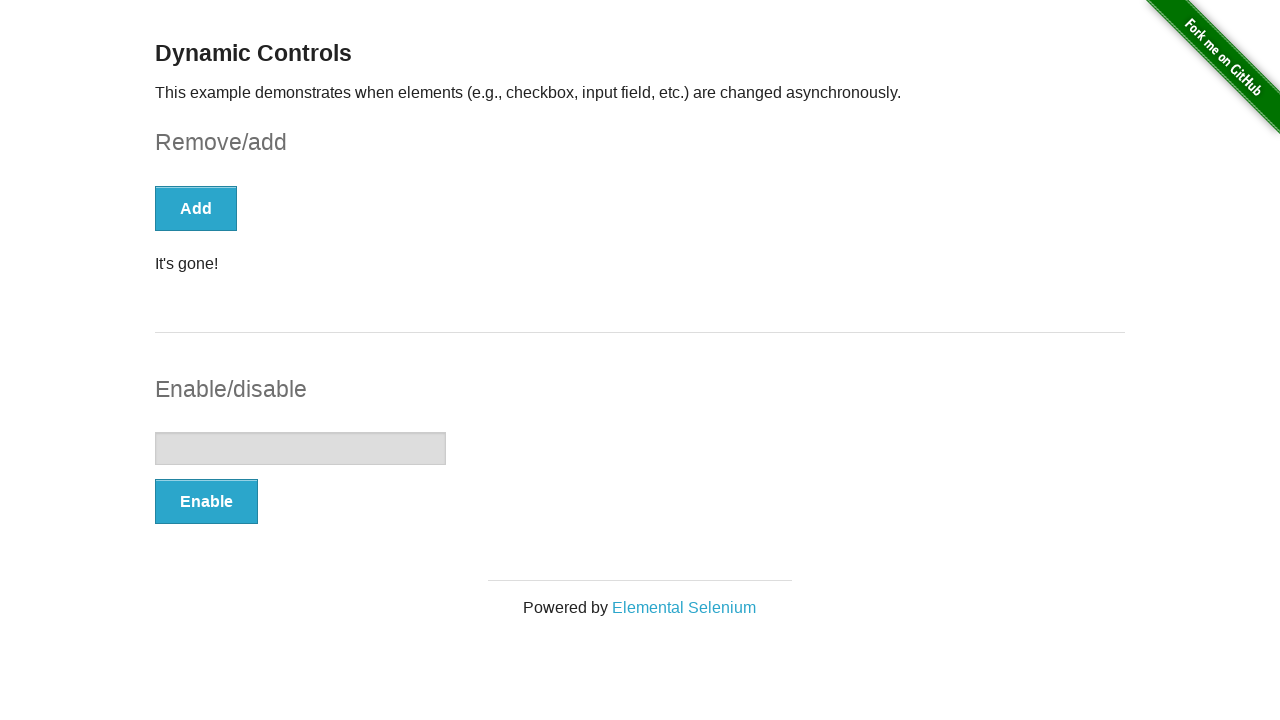

Clicked the Enable button to enable the text input at (206, 501) on xpath=//button[text()='Enable']
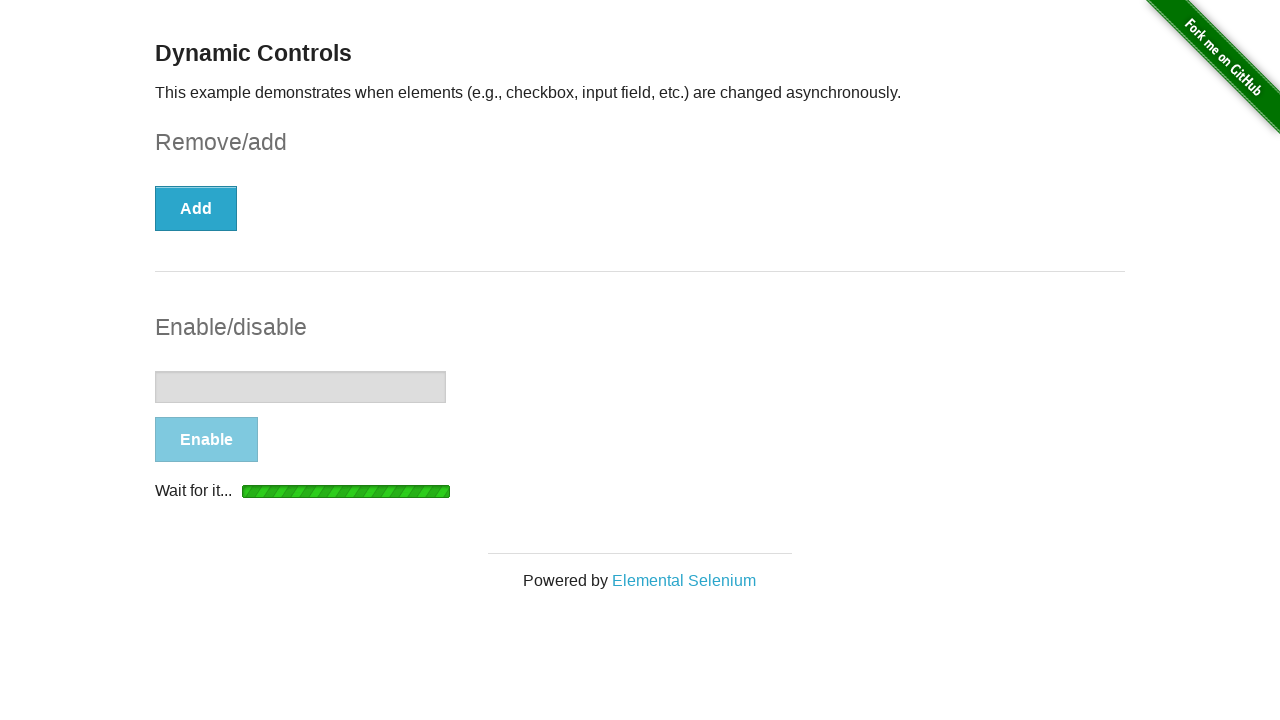

Waited for the message element to appear after clicking Enable
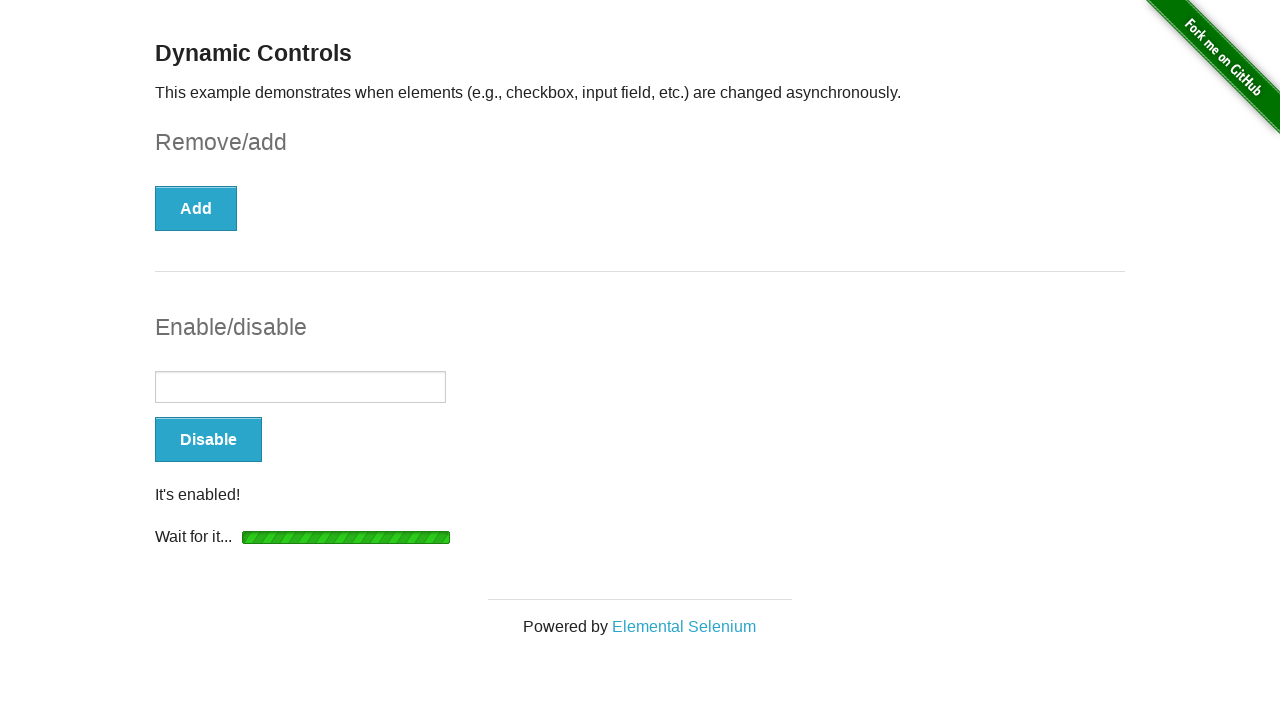

Verified that the text input is now enabled
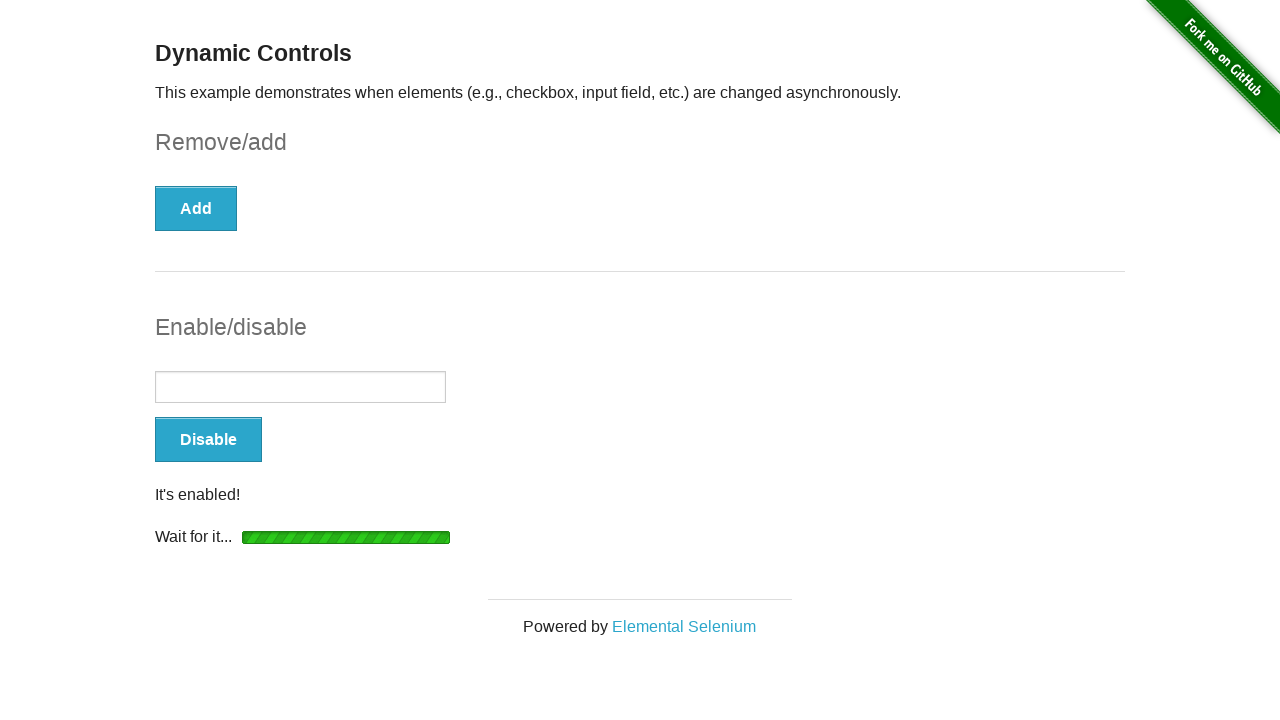

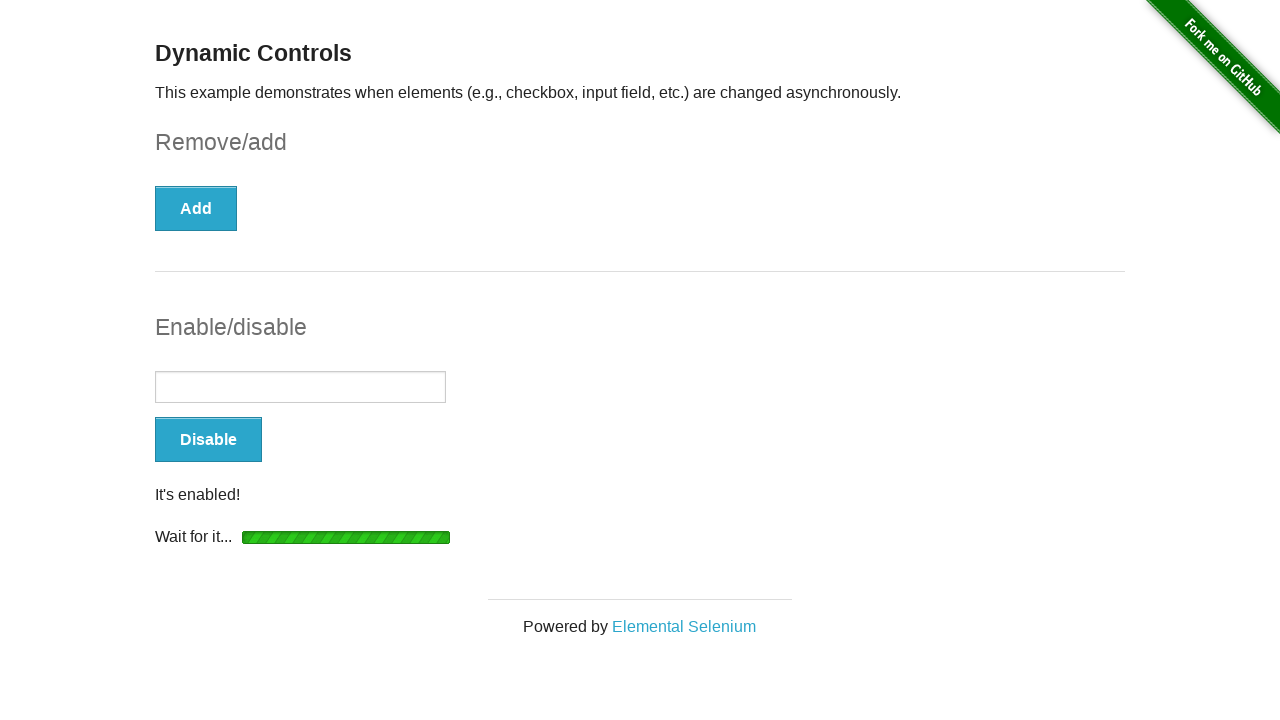